Tests sorting the Email column in ascending order by clicking the column header and verifying the text values are sorted

Starting URL: http://the-internet.herokuapp.com/tables

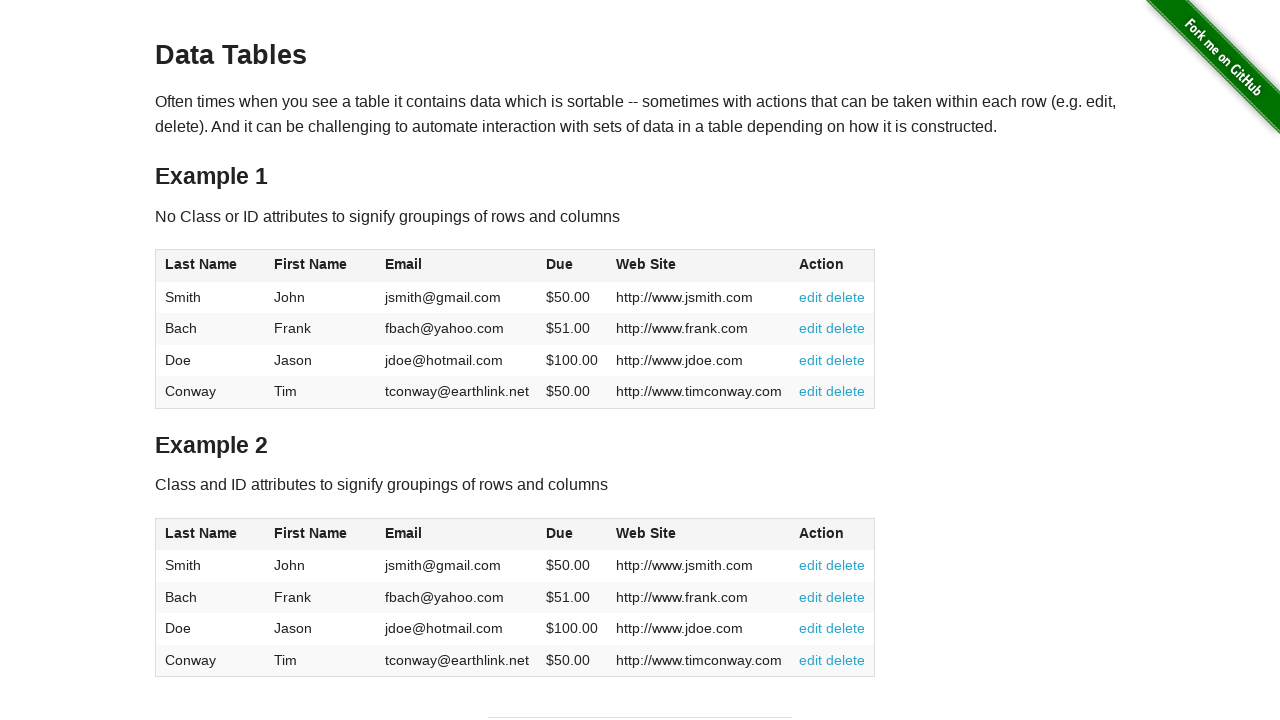

Clicked Email column header to sort in ascending order at (457, 266) on #table1 thead tr th:nth-of-type(3)
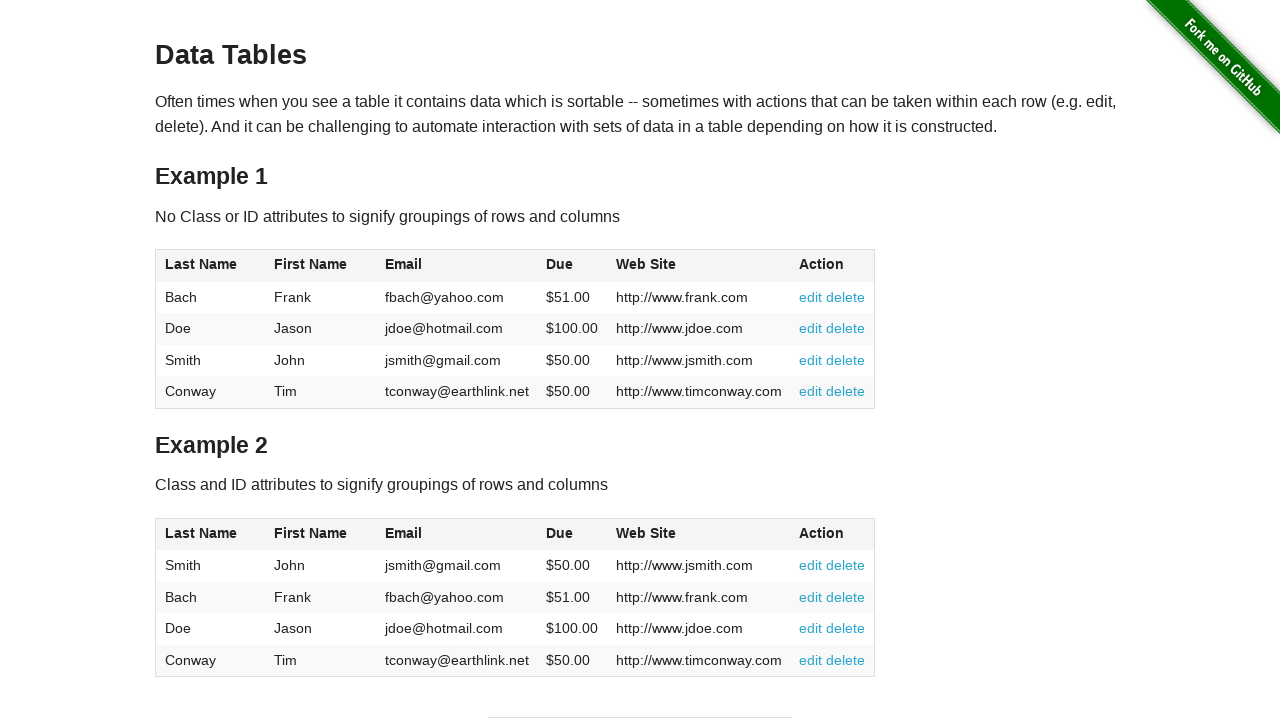

Email column values loaded and are present
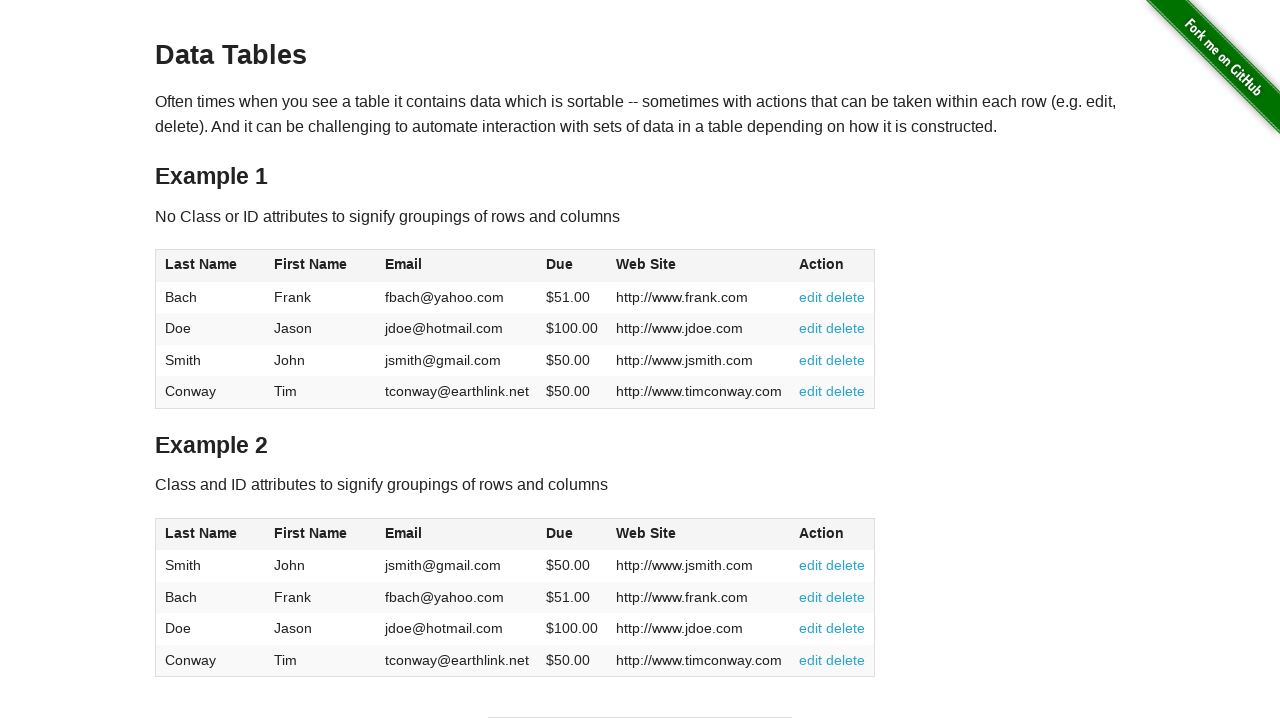

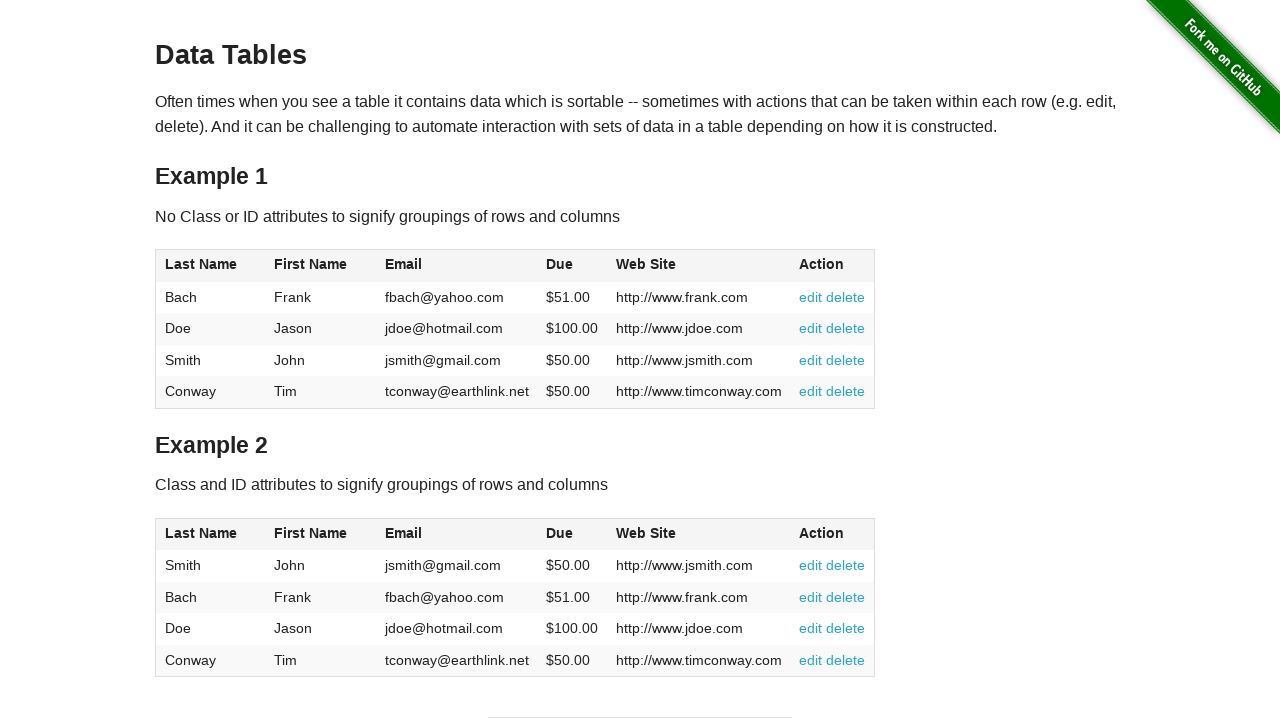